Tests user registration functionality by navigating to the register page and filling out the registration form with username, email, and password fields.

Starting URL: https://automaticityacademy.ngrok.app/

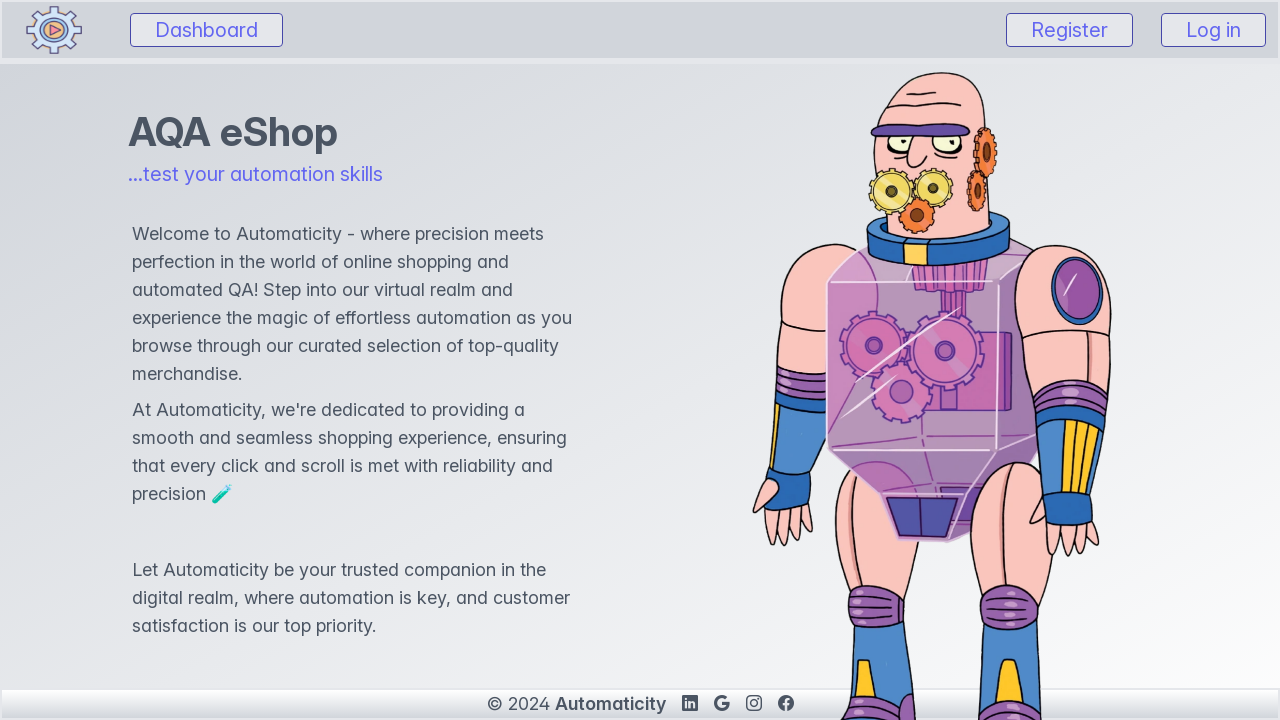

Clicked Register link to navigate to registration page at (1070, 30) on internal:role=link[name="Register"i]
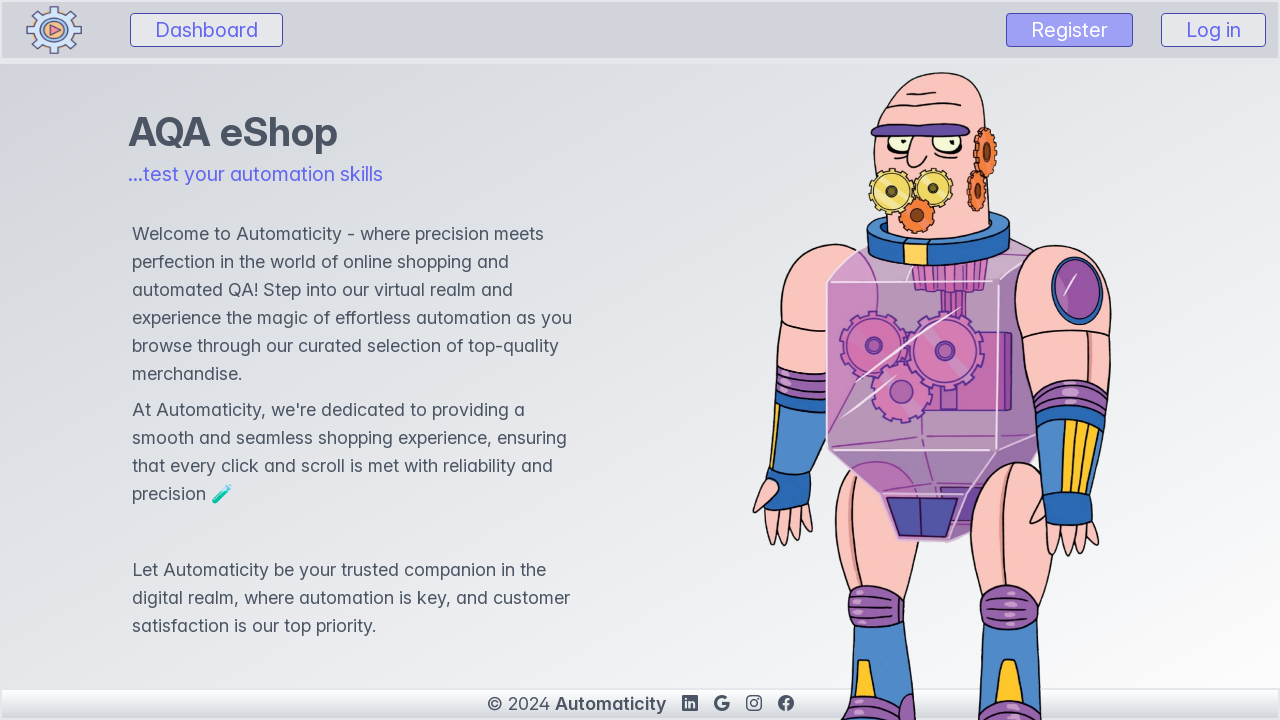

Clicked username input field at (640, 357) on #username
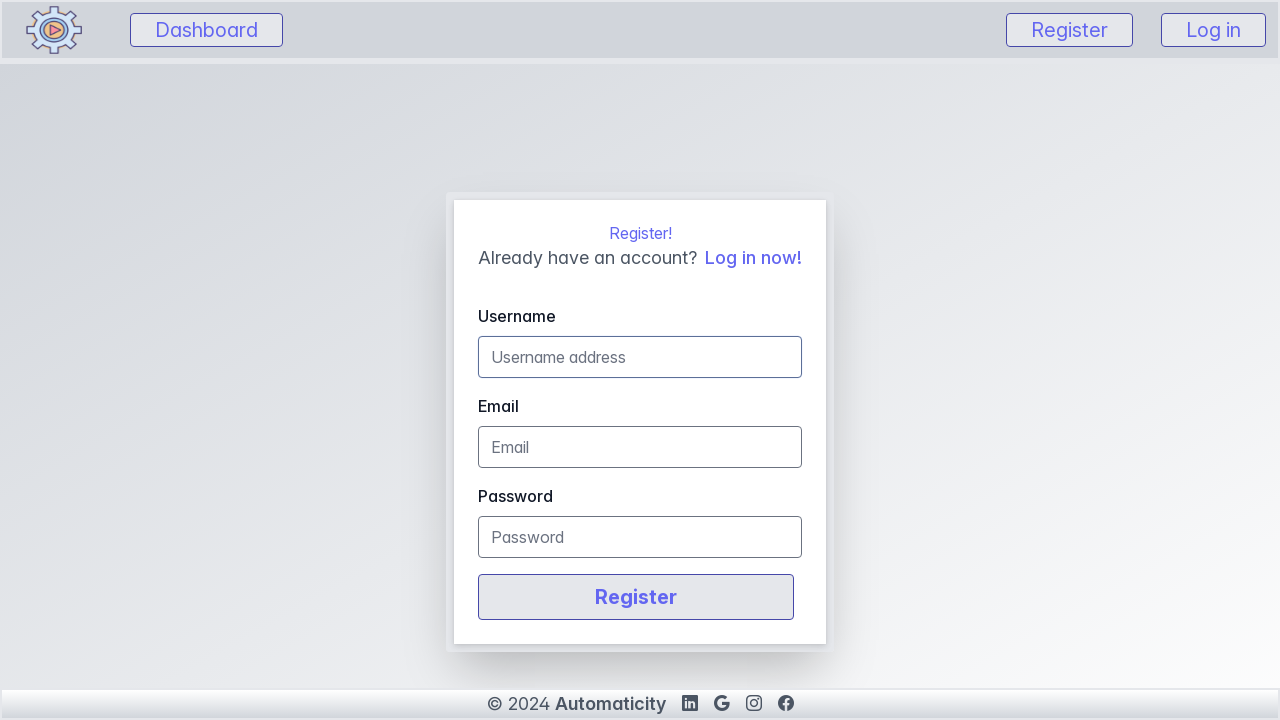

Filled username field with 'TestUser847' on #username
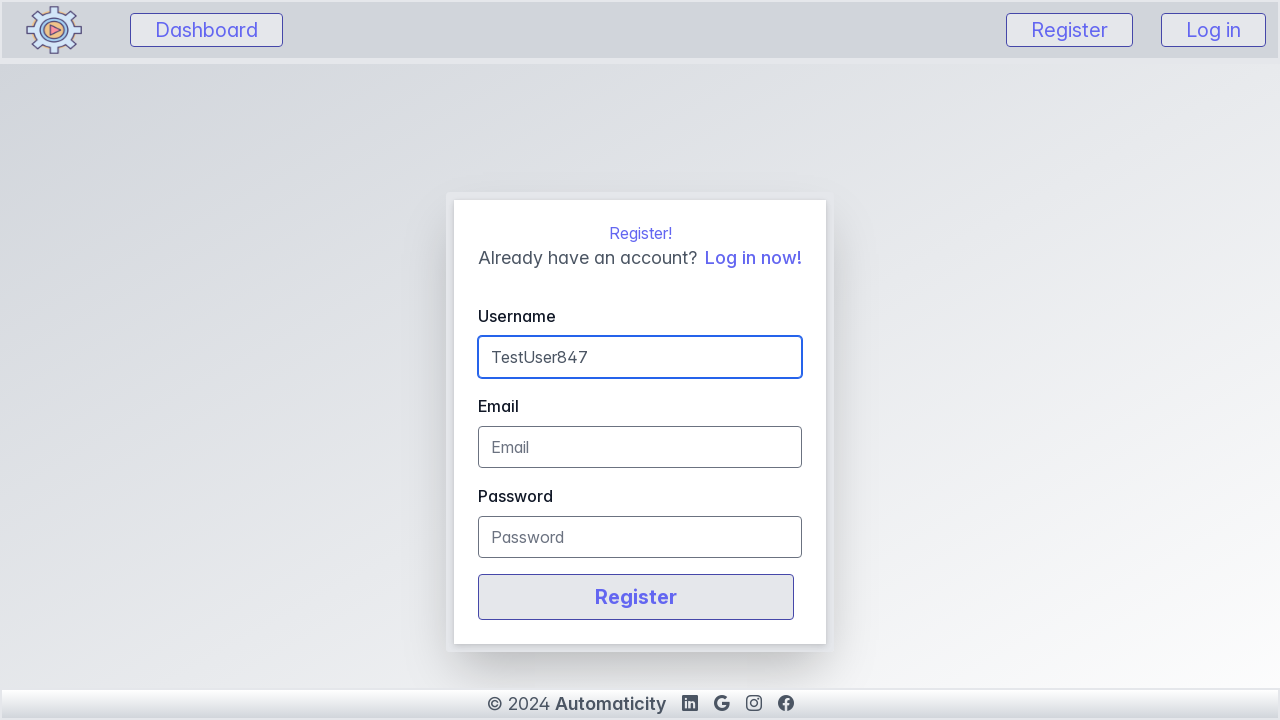

Clicked email input field at (640, 447) on #email
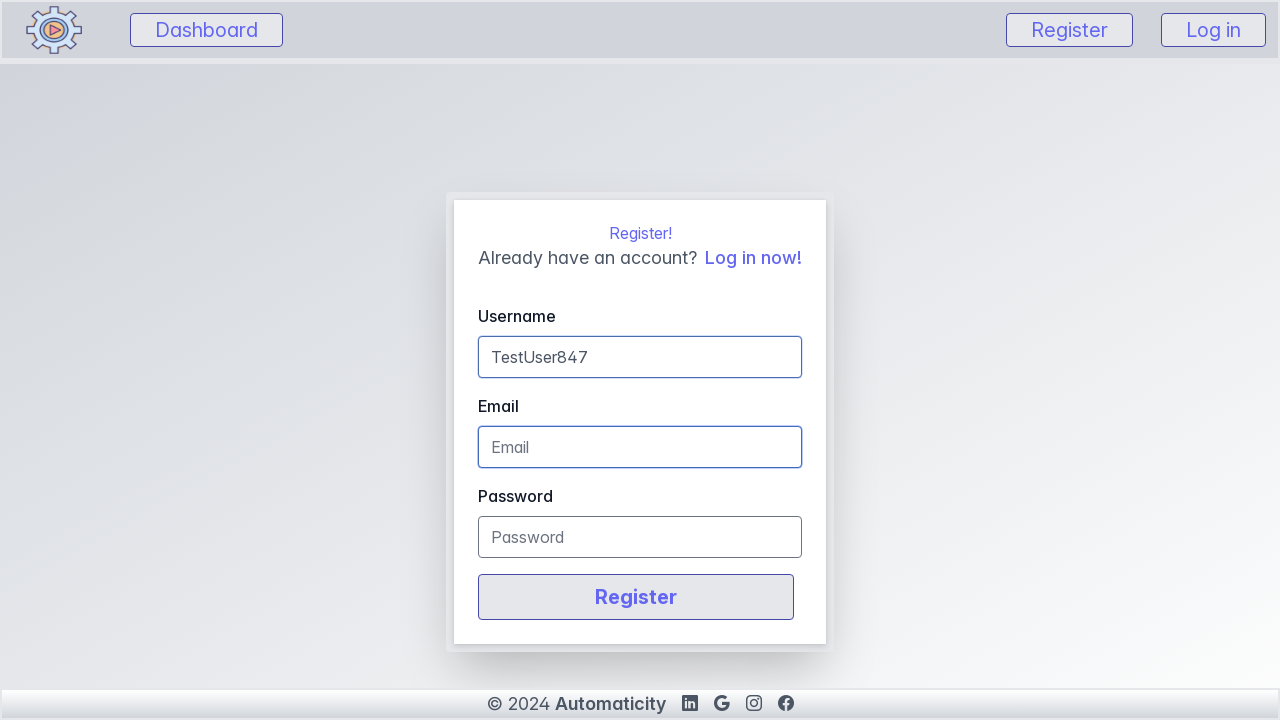

Filled email field with 'testuser847@example.com' on #email
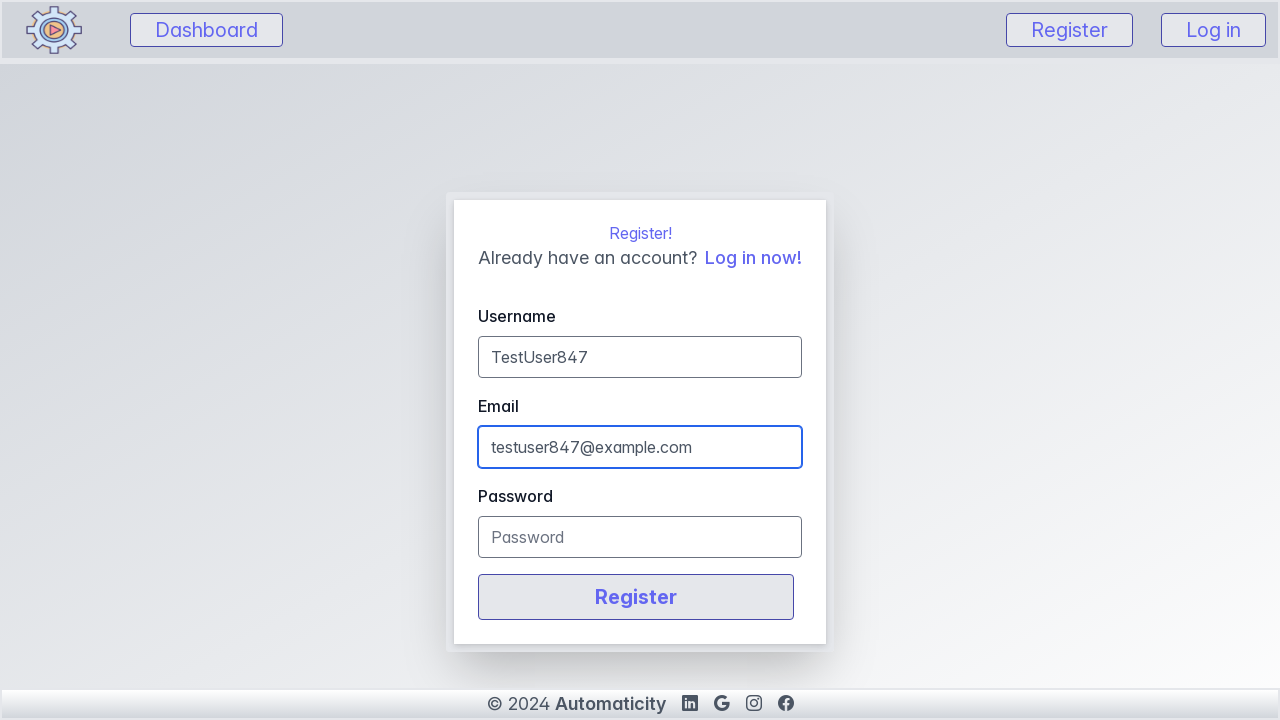

Clicked password input field at (640, 537) on #password
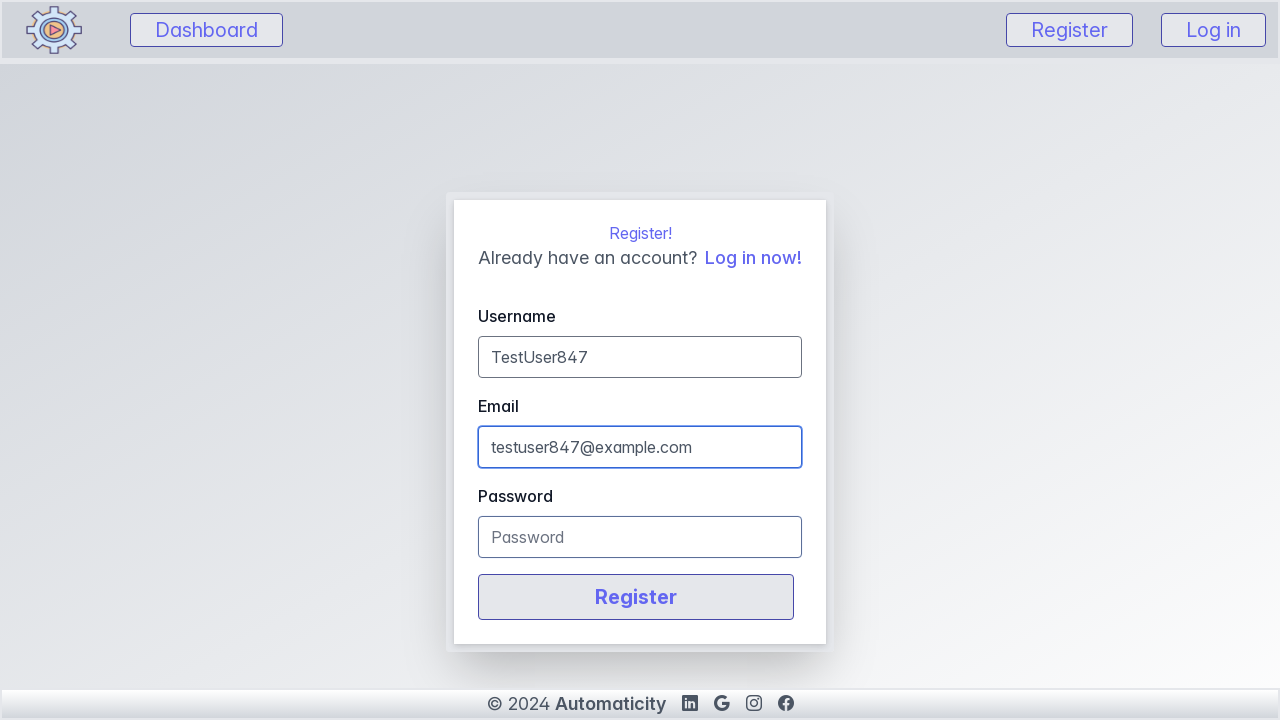

Filled password field with 'SecurePass123' on #password
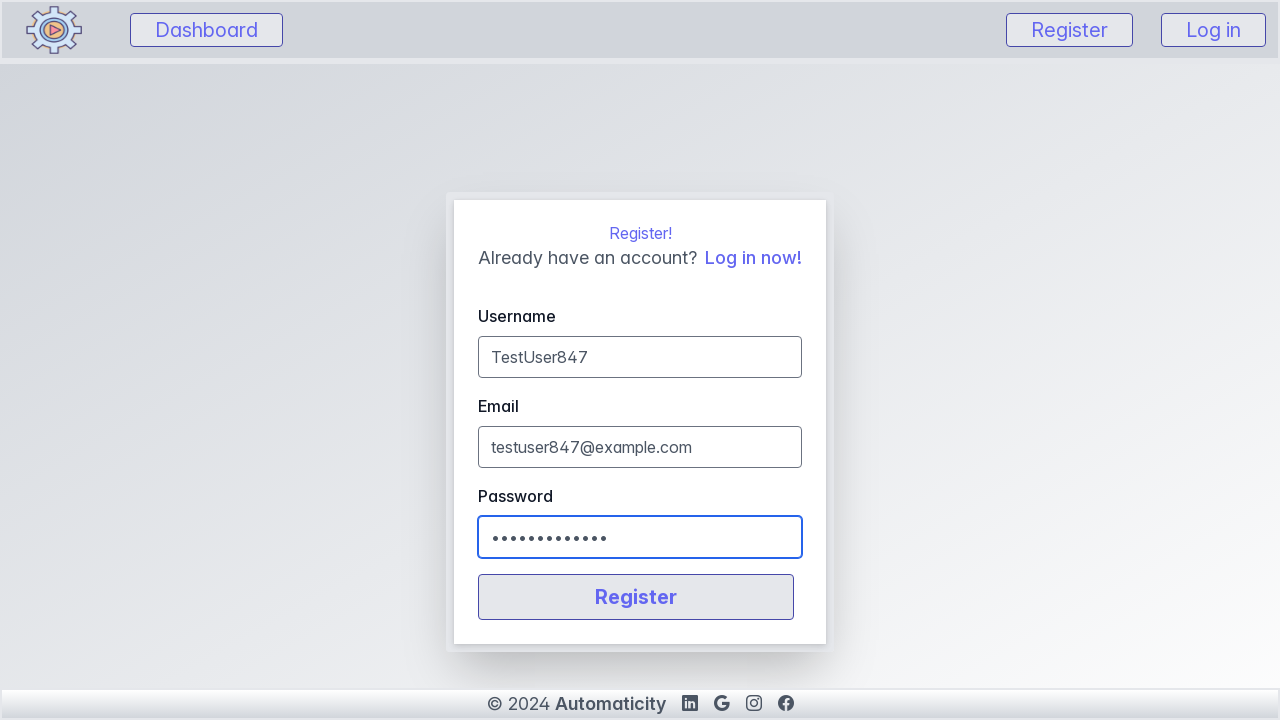

Clicked Register button to submit registration form at (636, 597) on internal:label="Register"i
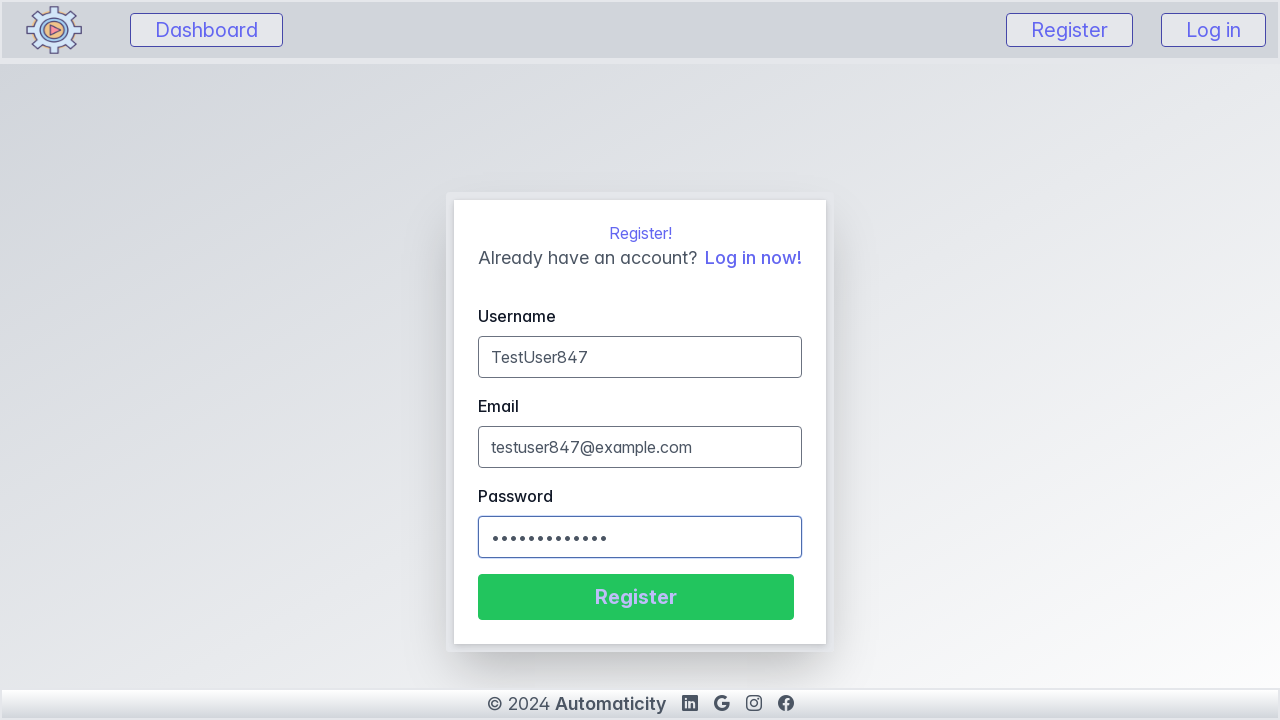

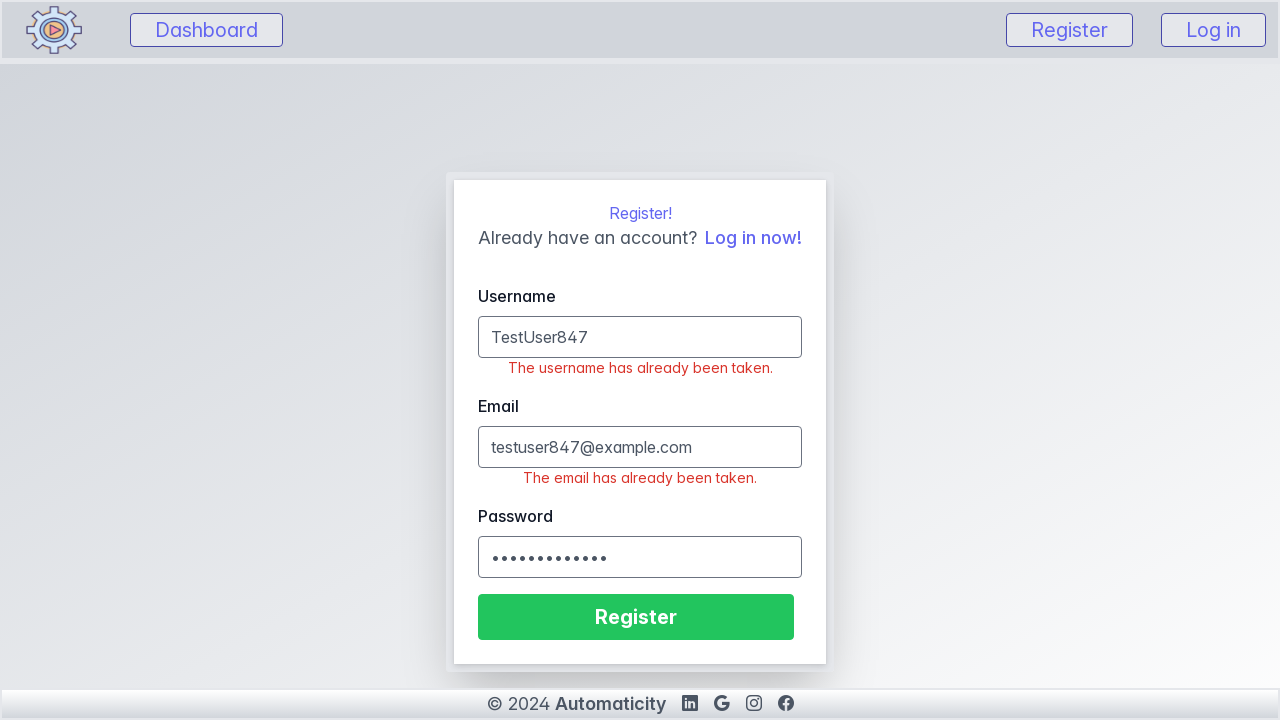